Tests a form that requires calculating the sum of two displayed numbers and selecting the result from a dropdown before submitting

Starting URL: http://suninjuly.github.io/selects1.html

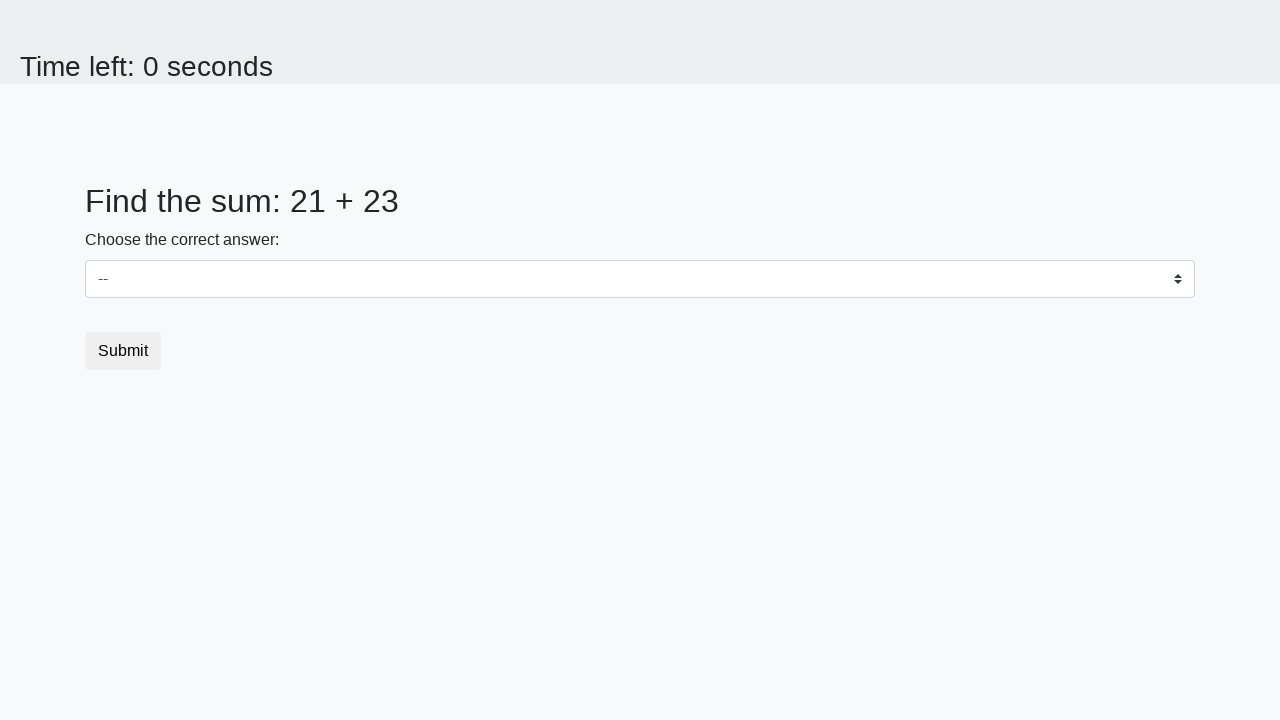

Retrieved first number from page
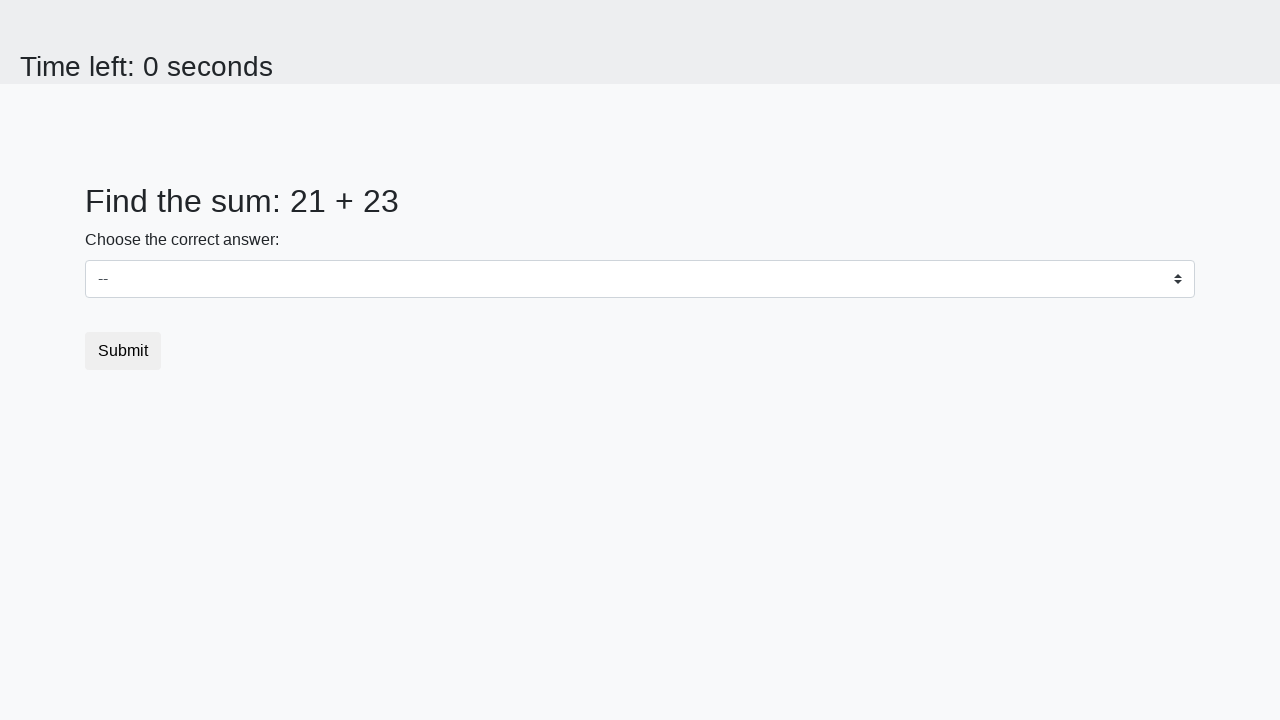

Retrieved second number from page
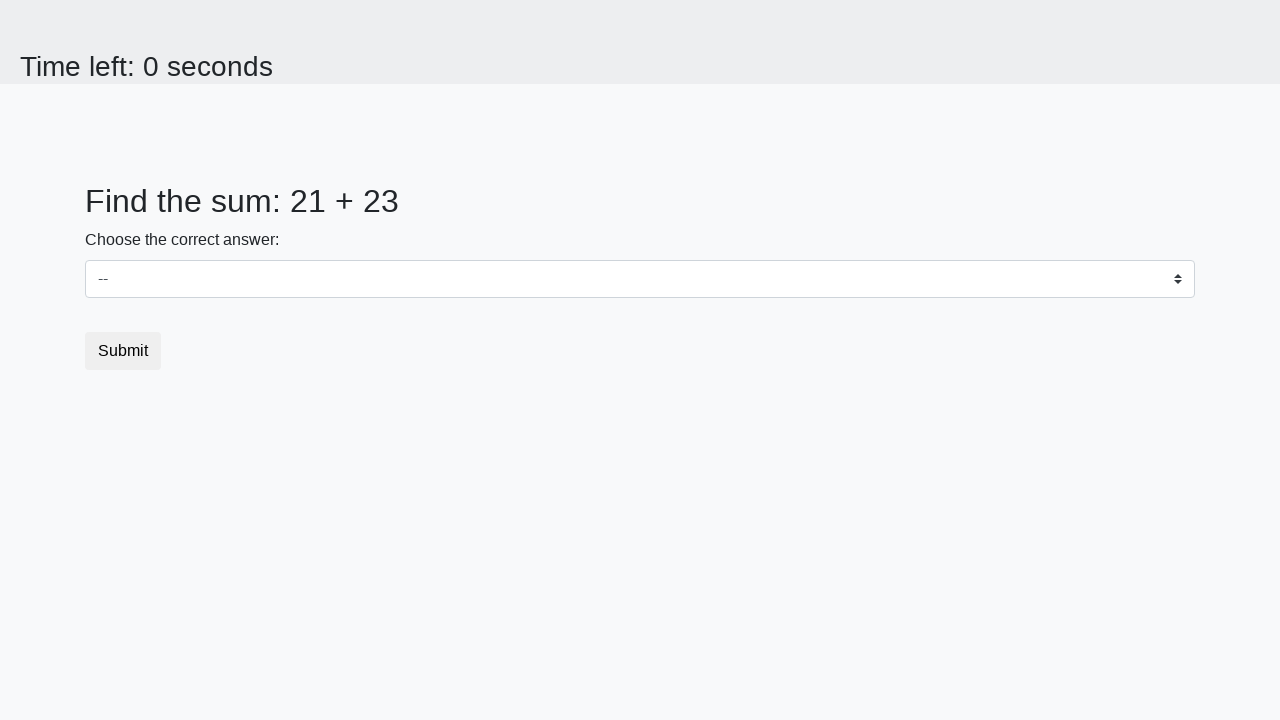

Calculated sum of 21 + 23 = 44
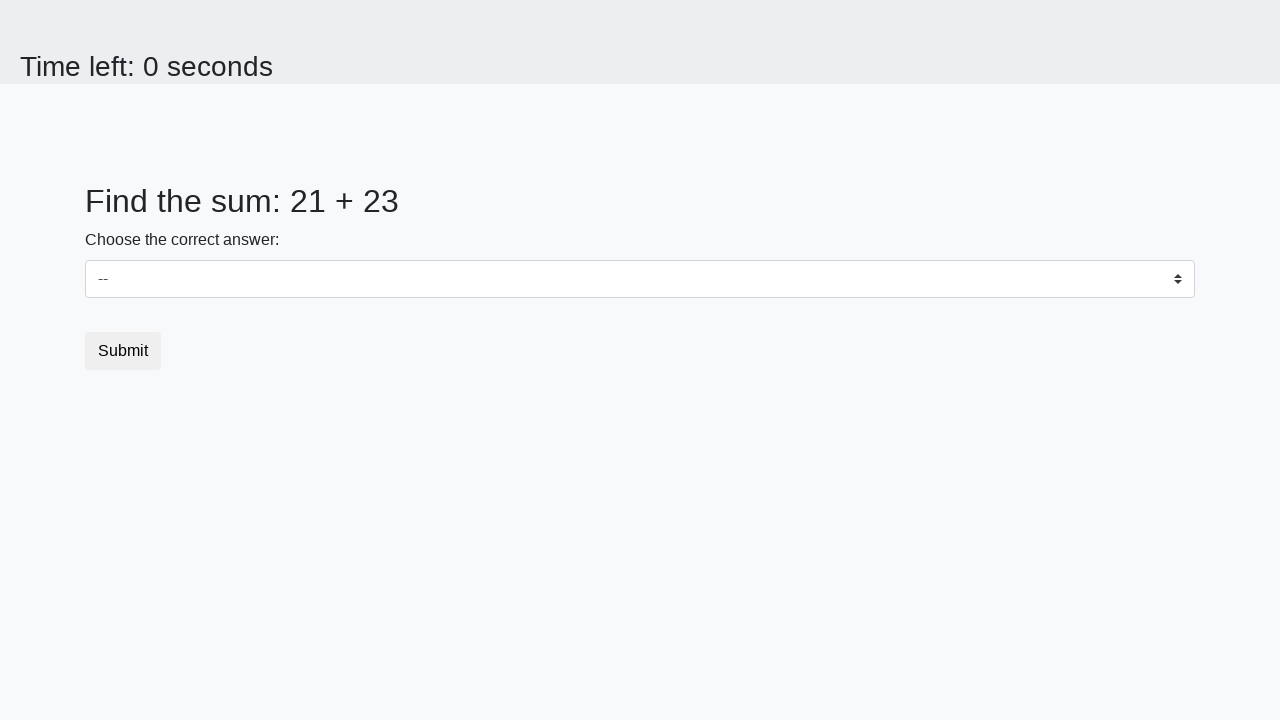

Selected 44 from dropdown on select
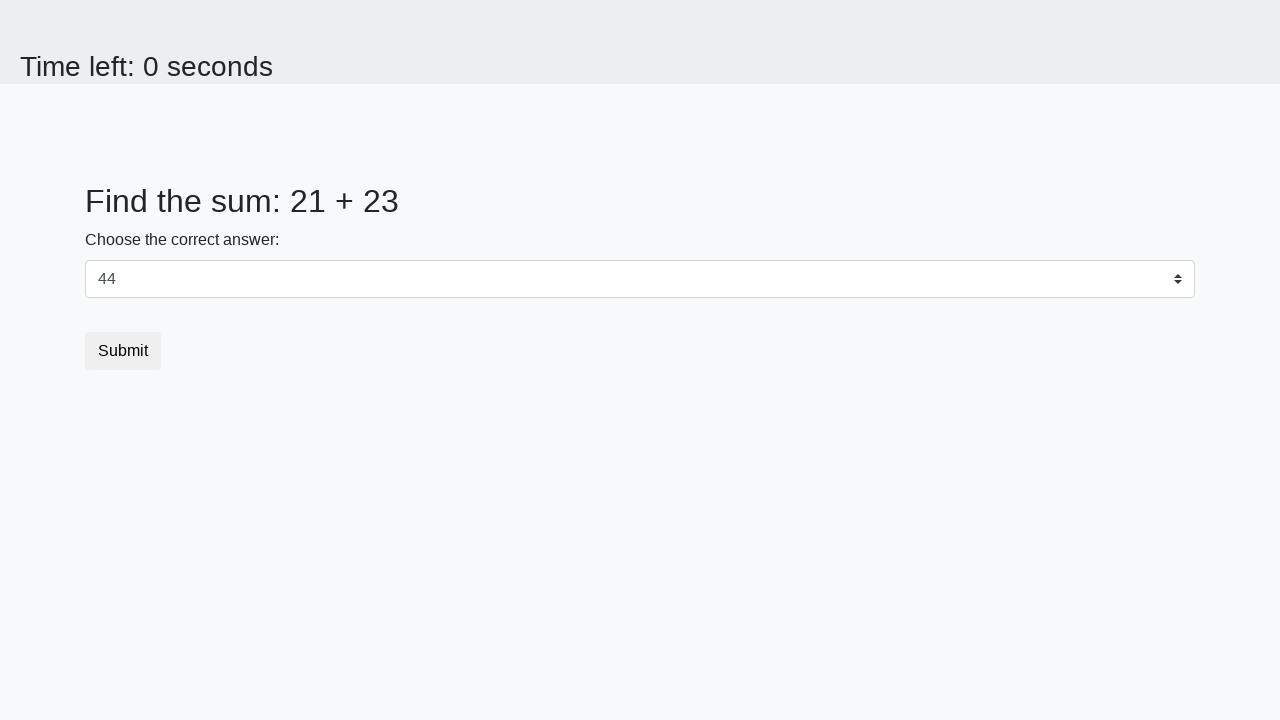

Clicked submit button to submit the form at (123, 351) on button[type="submit"]
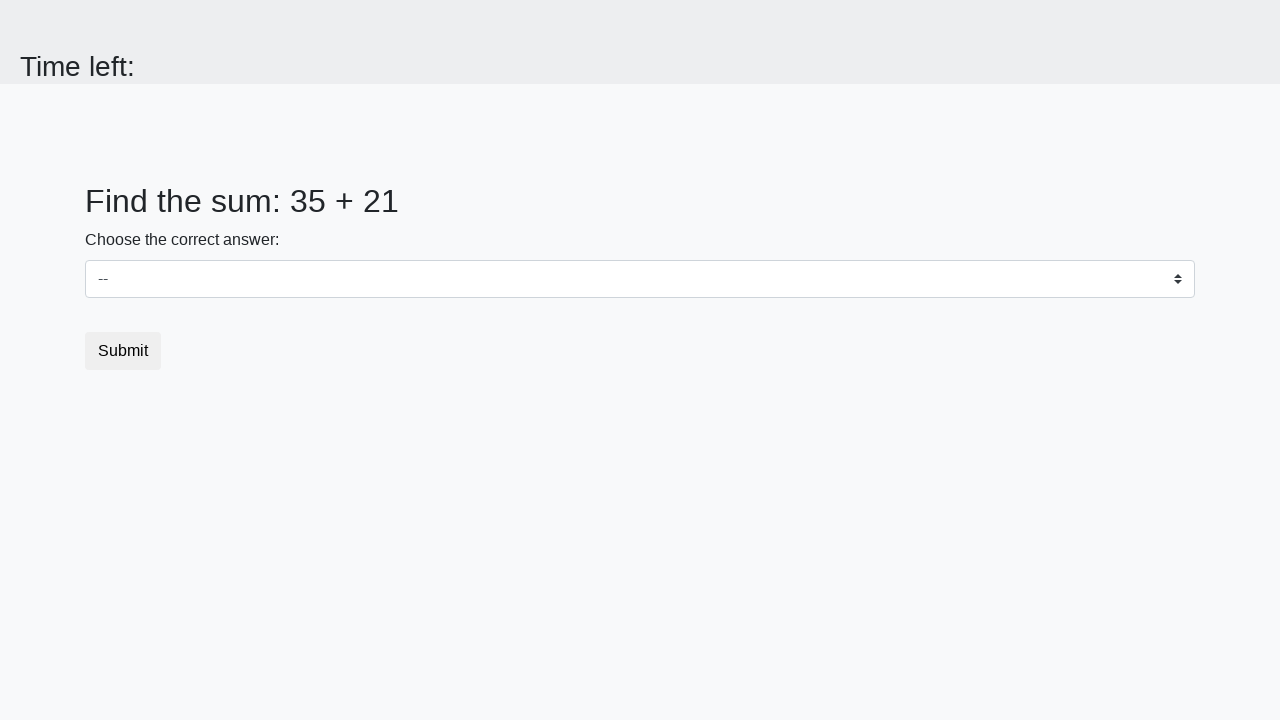

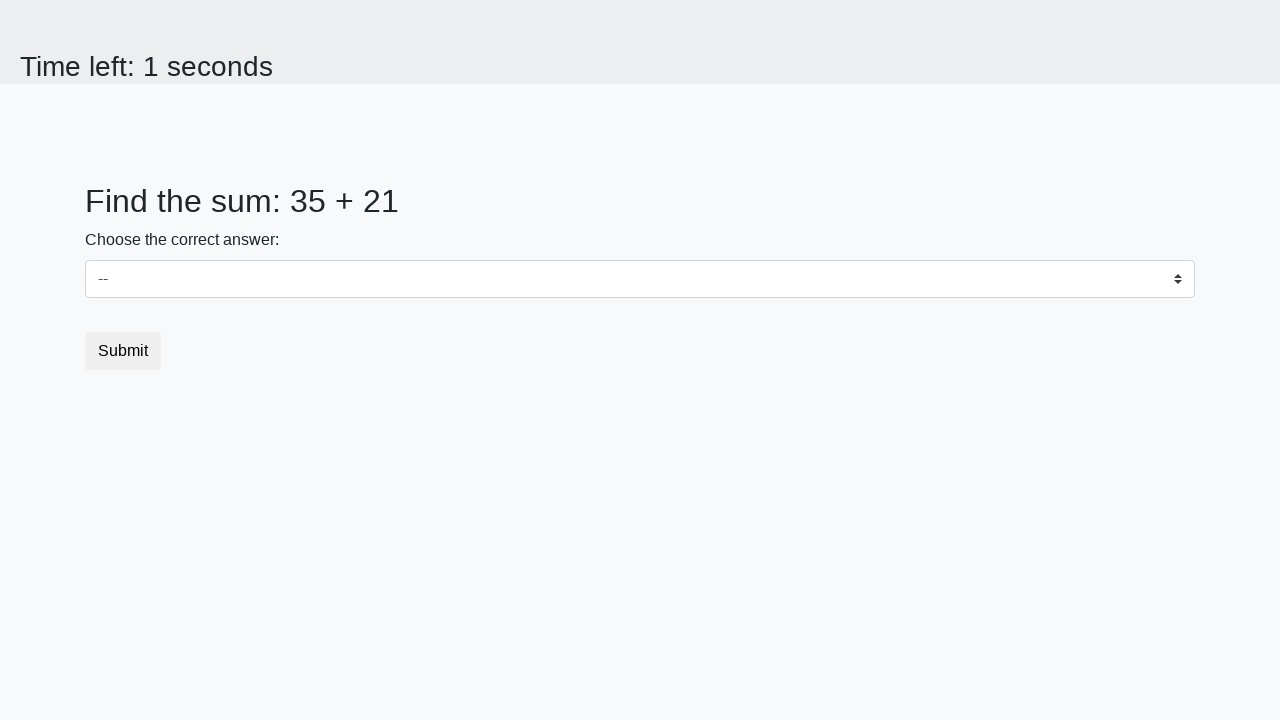